Navigates to a Bitcoin price ticker page and verifies that the price, bid, and ask elements are displayed correctly.

Starting URL: https://bitcointicker.co/coinbase/btc/usd/10m/

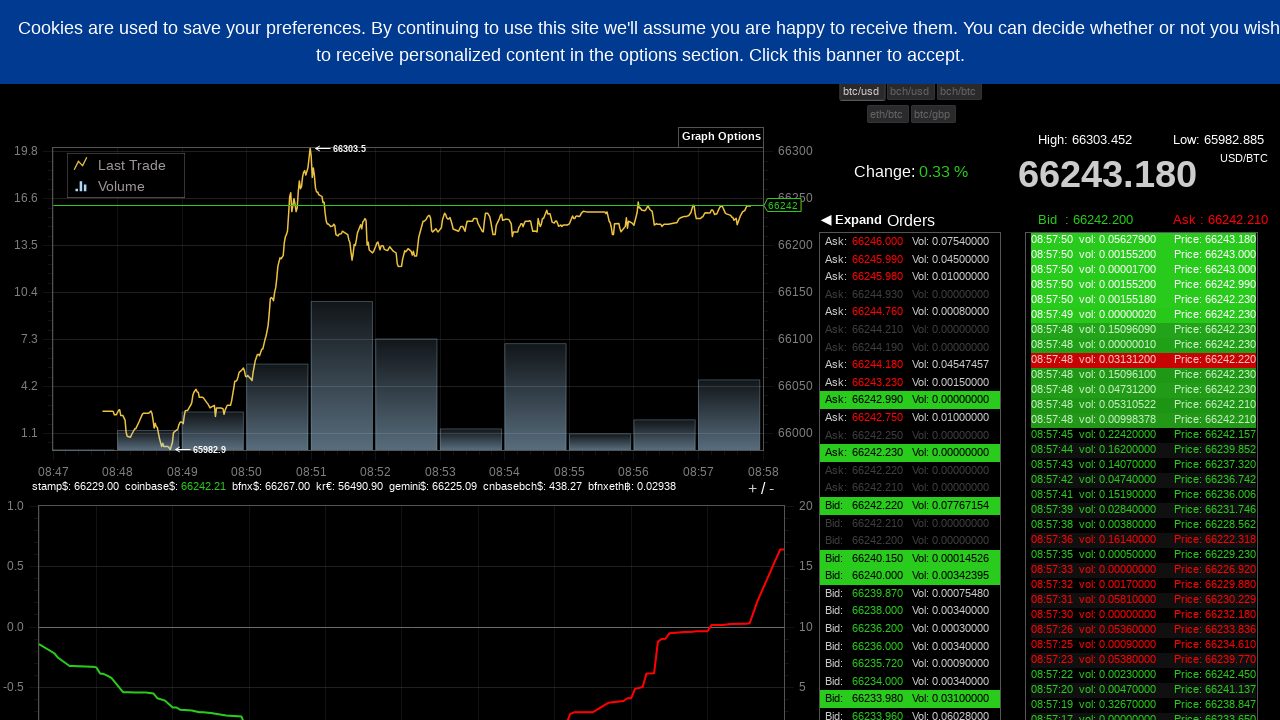

Navigated to Bitcoin ticker page
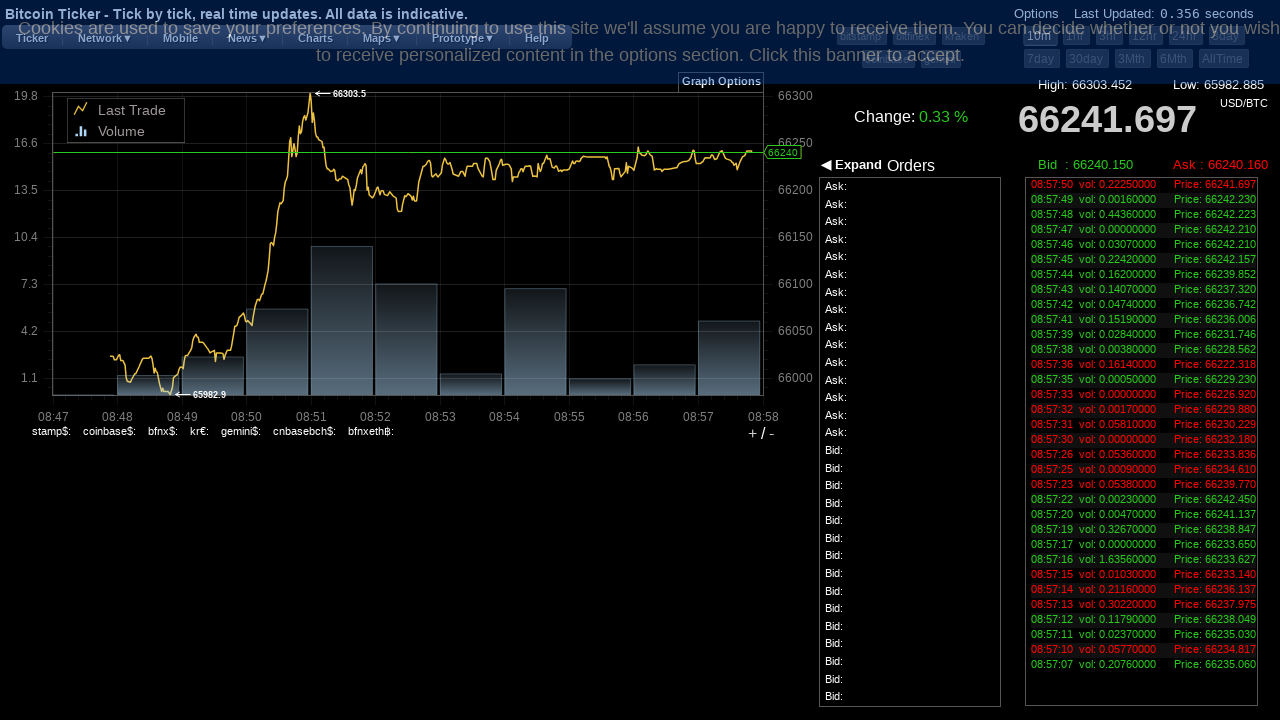

Last trade price element is visible
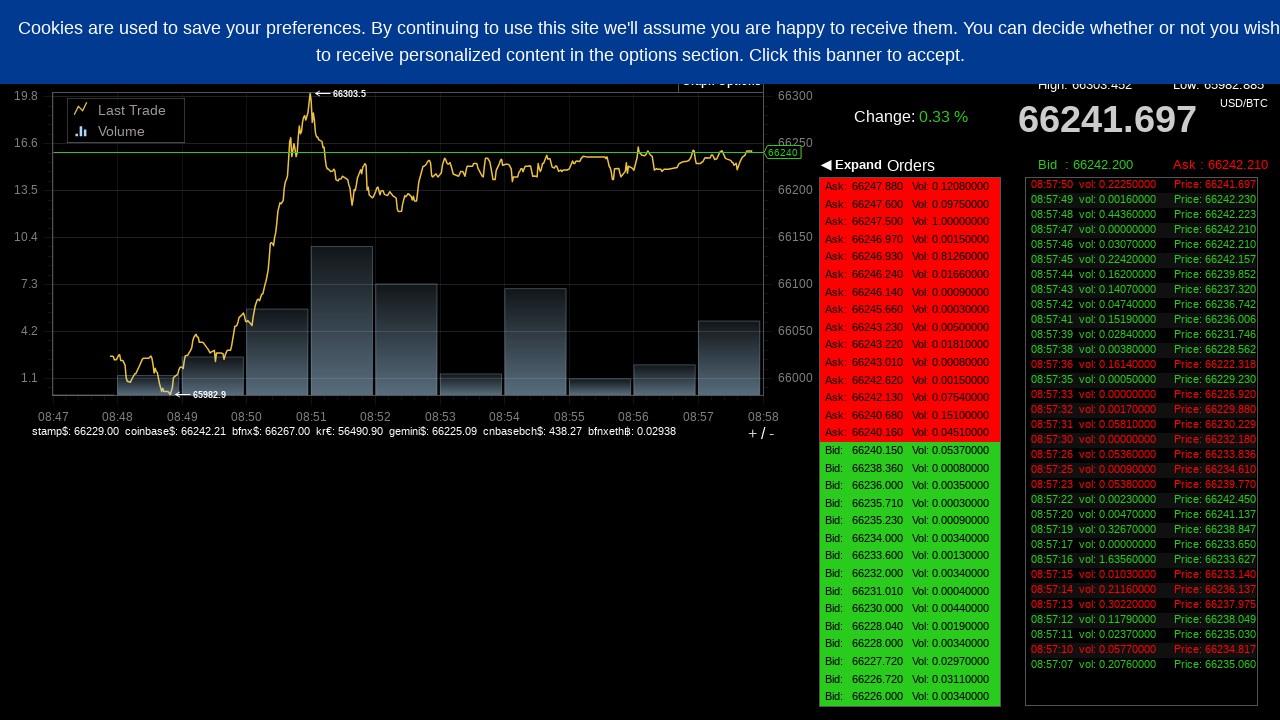

Bid price element is visible
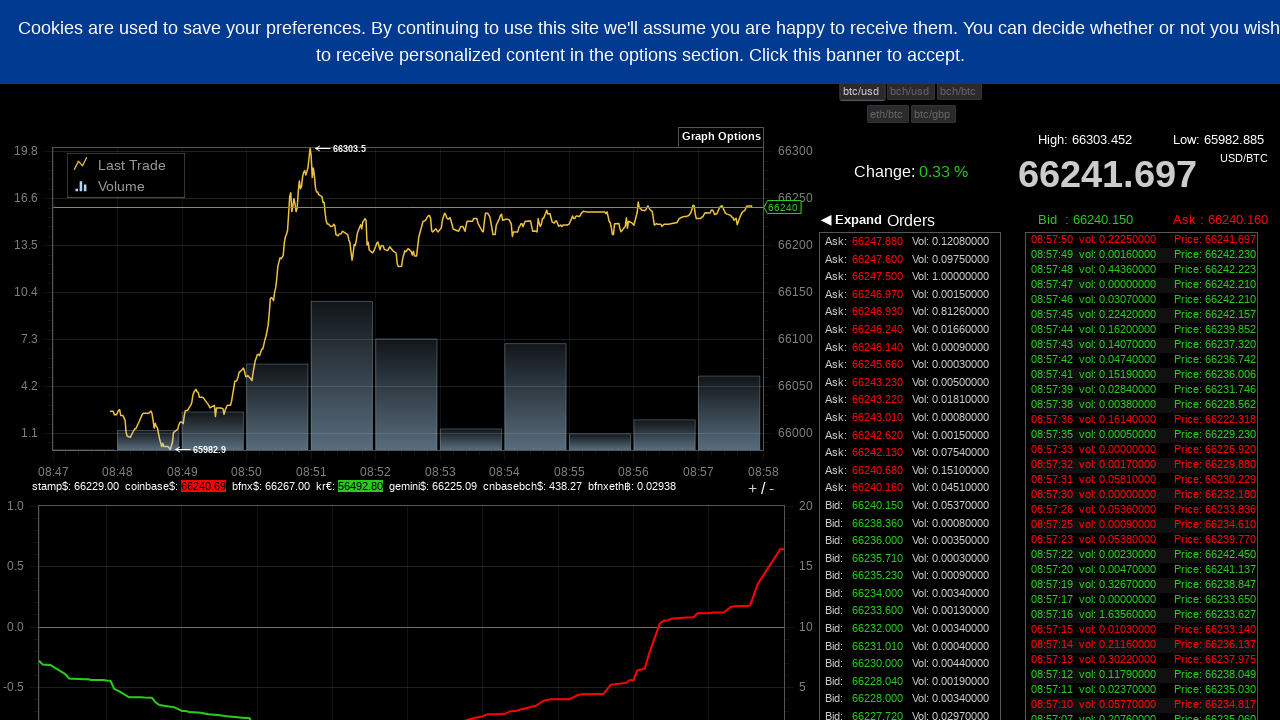

Ask price element is visible
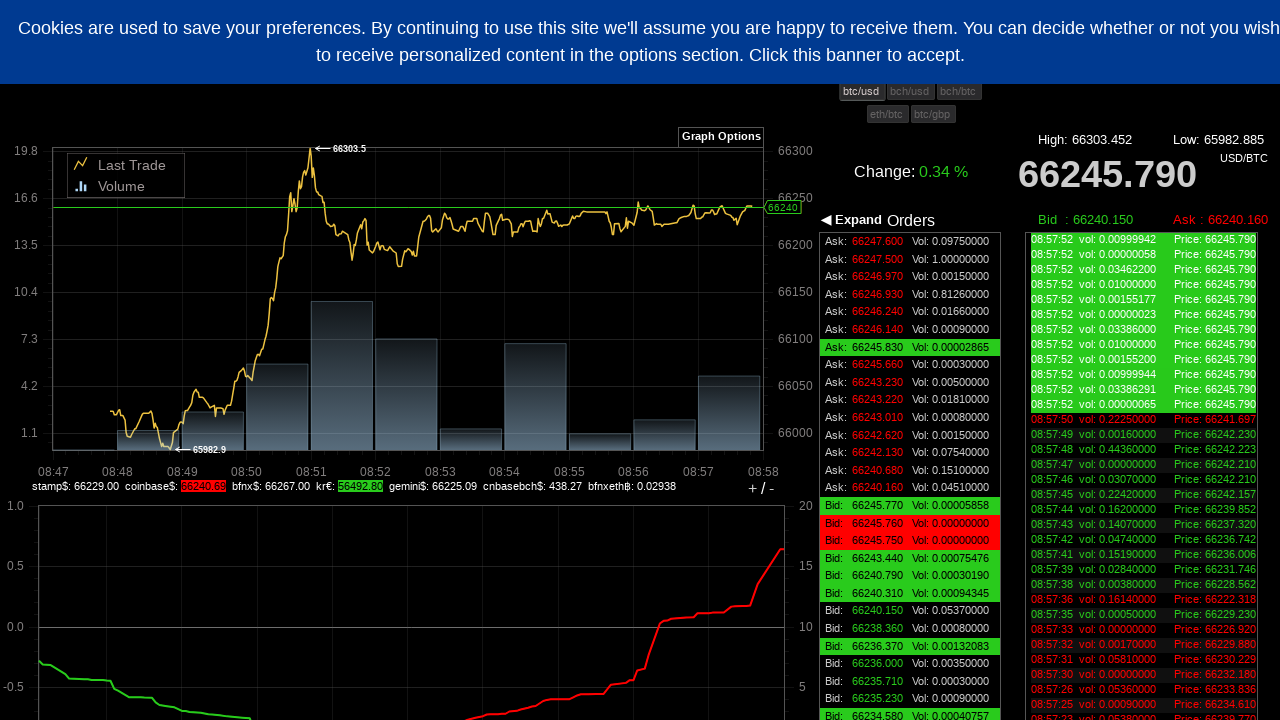

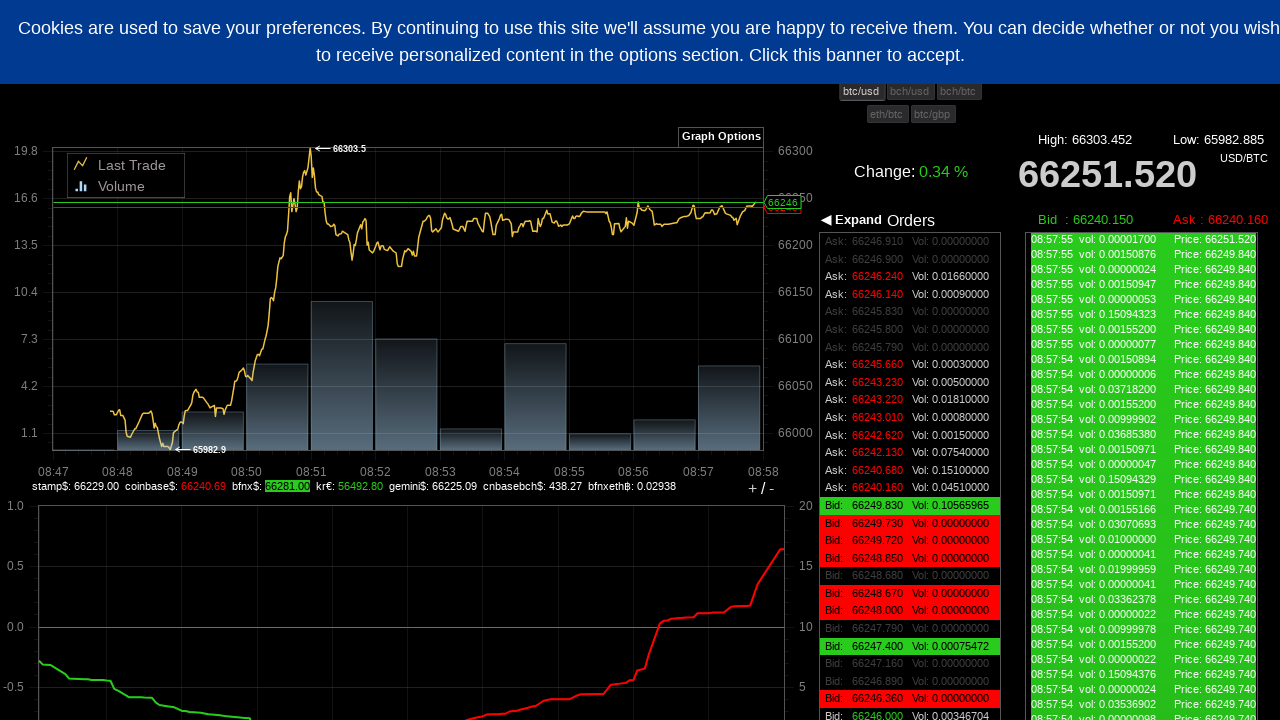